Tests navigation functionality of an e-commerce website by clicking through various navigation links including Home, Offers, About Us, FAQ, and category dropdown items (Mobile, TV/Appliances, Furniture, Baby/Kids, Stationery)

Starting URL: https://christineleong1711.github.io/Apni-Dukaan/

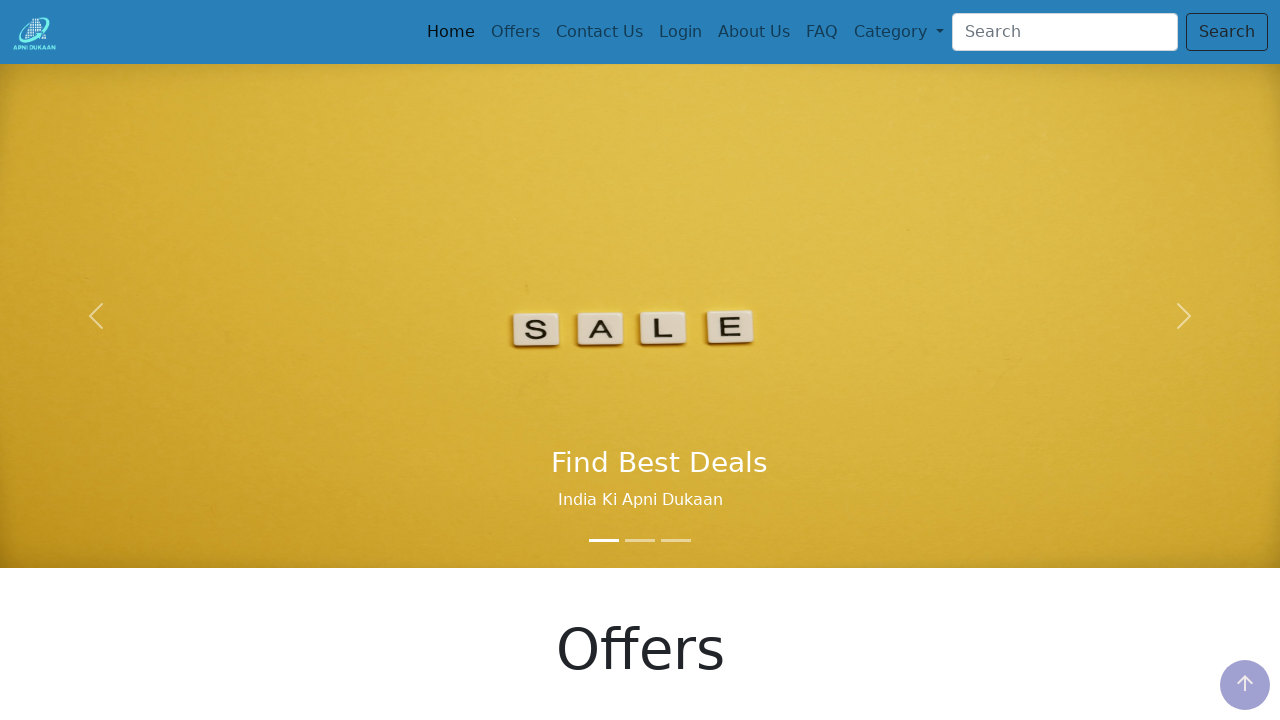

Set viewport size to 1296x705
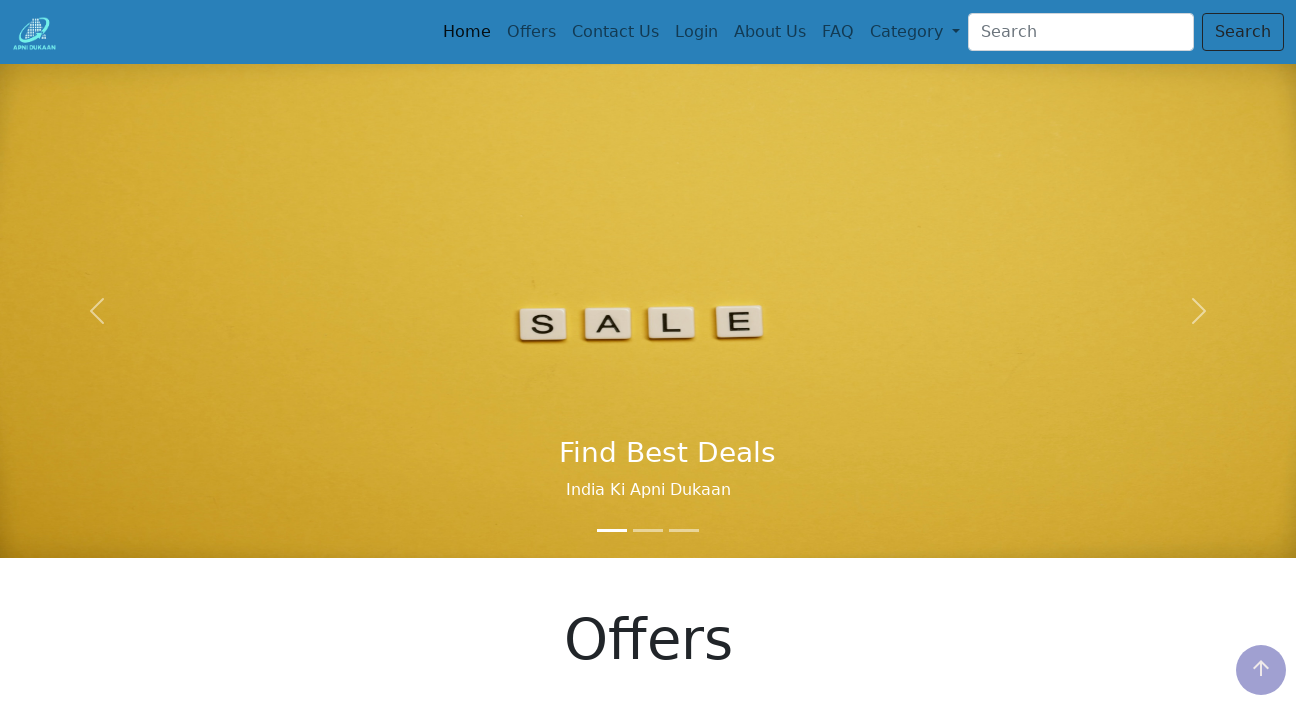

Clicked 5th navigation item at (770, 32) on .nav-item:nth-child(5) > .nav-link
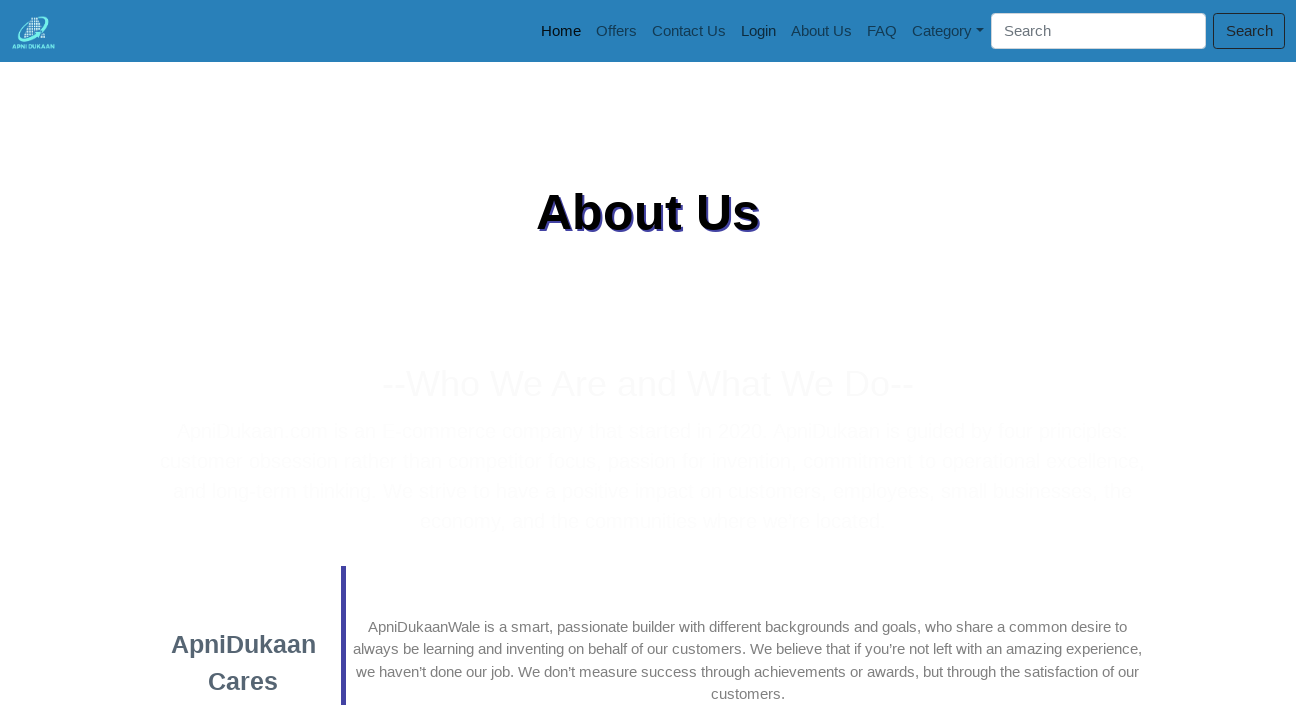

Clicked material icons (cart/search) at (1261, 667) on .material-icons
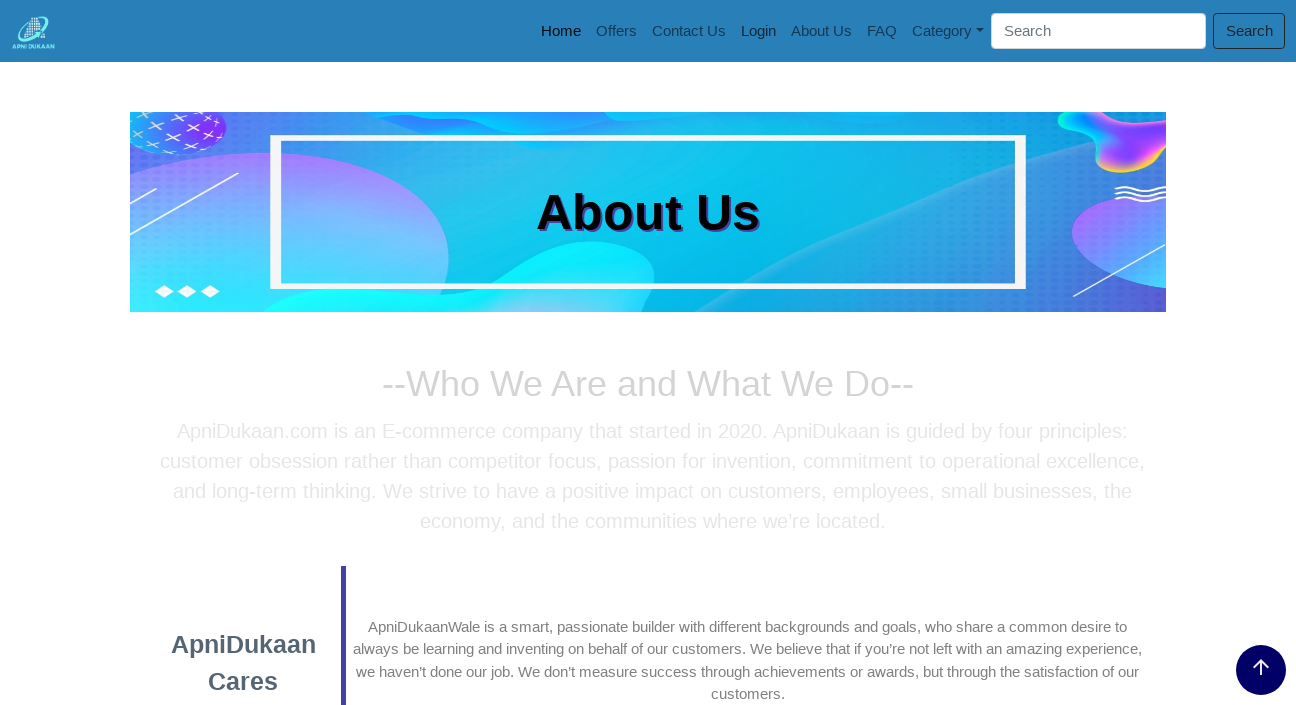

Clicked Home navigation link at (561, 31) on text=Home
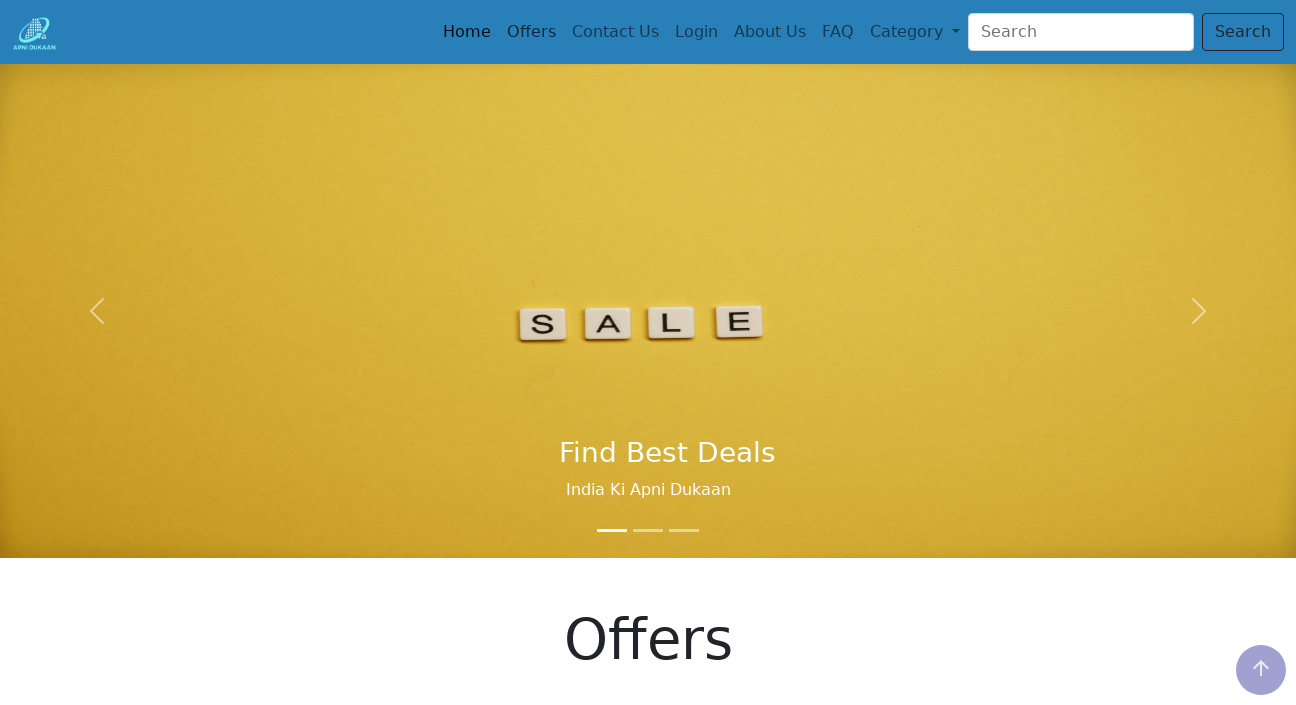

Clicked 5th navigation item again at (770, 32) on .nav-item:nth-child(5) > .nav-link
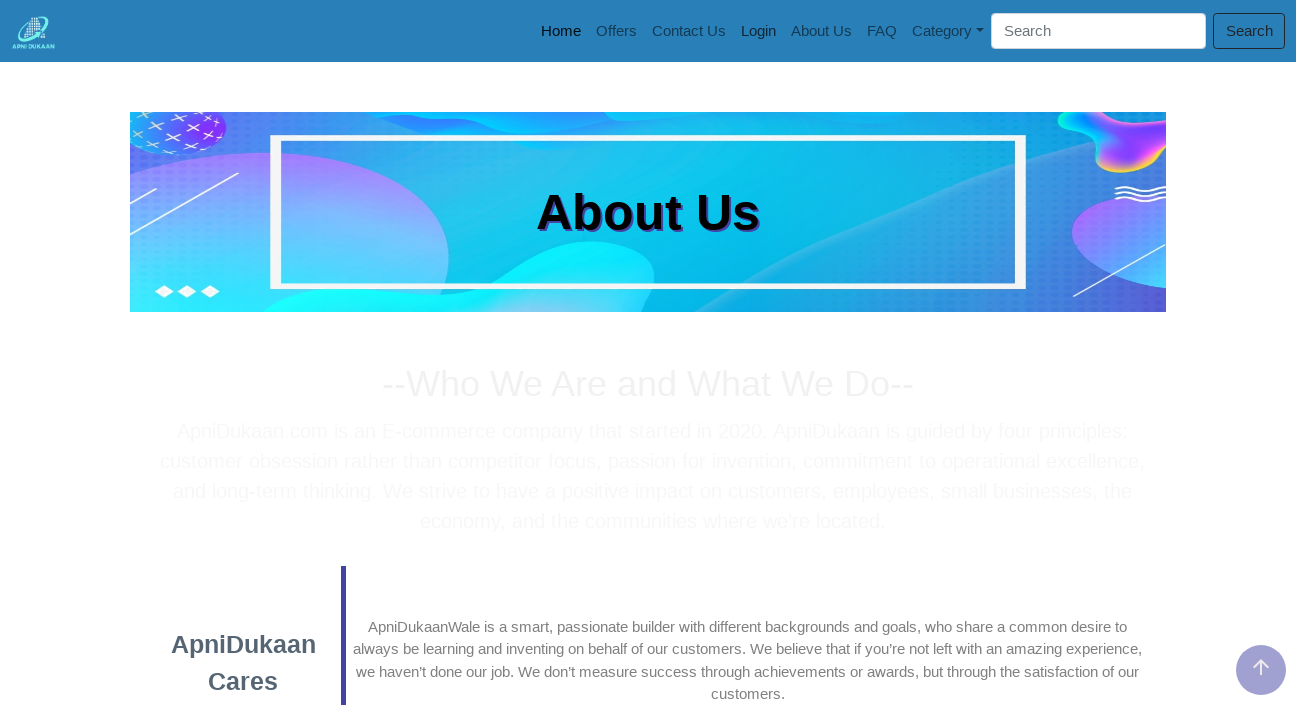

Clicked Offers navigation link at (616, 31) on text=Offers
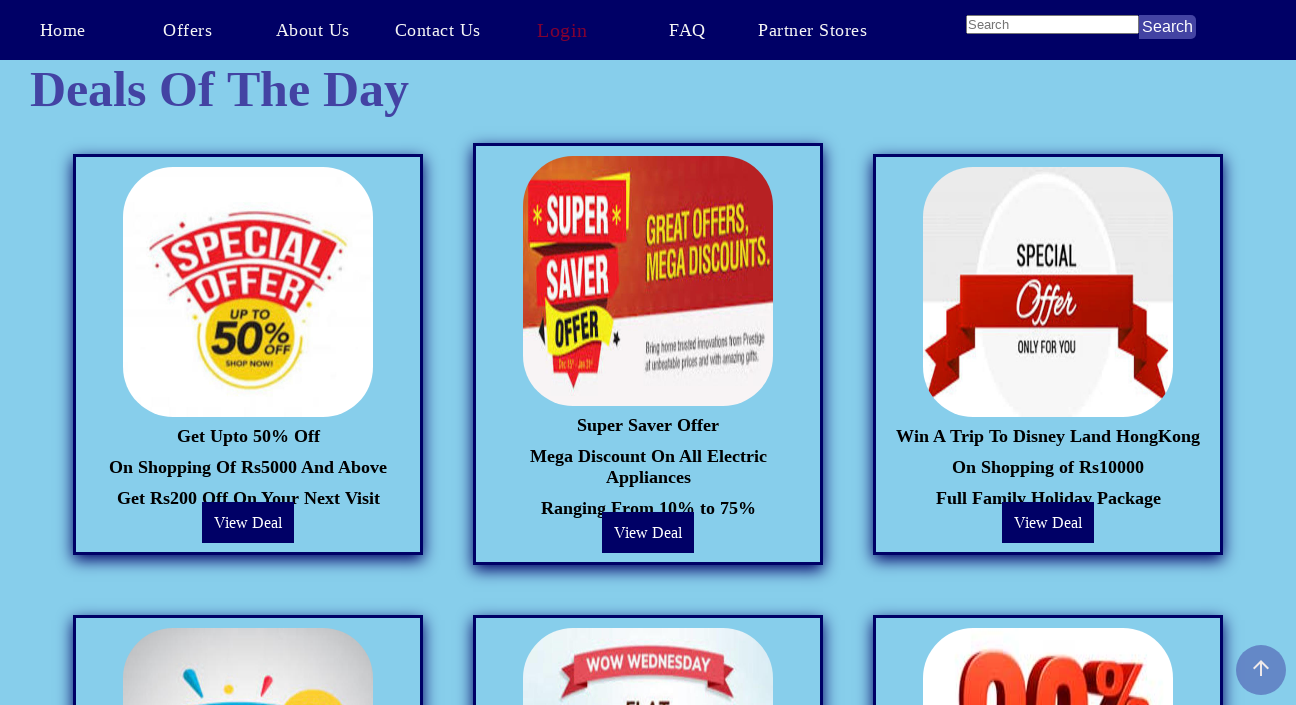

Clicked About Us navigation link at (312, 30) on text=About Us
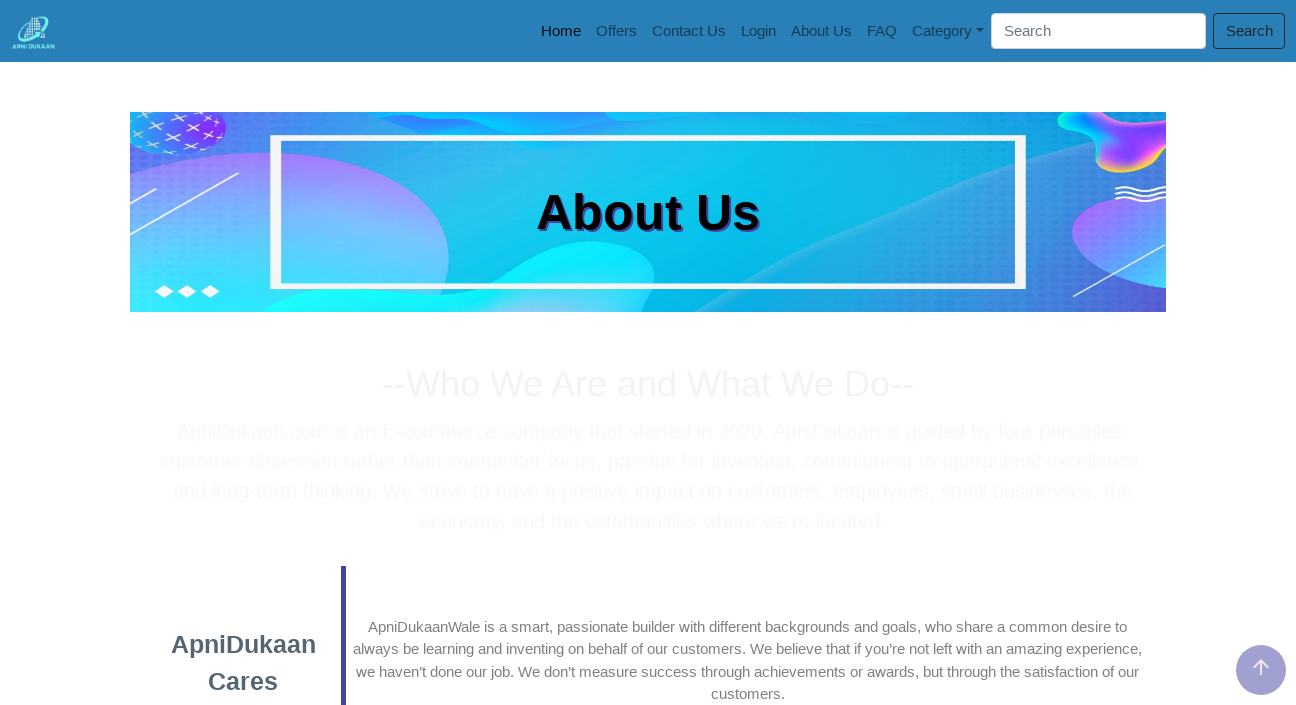

Clicked 3rd navigation item at (689, 31) on .nav-item:nth-child(3) > .nav-link
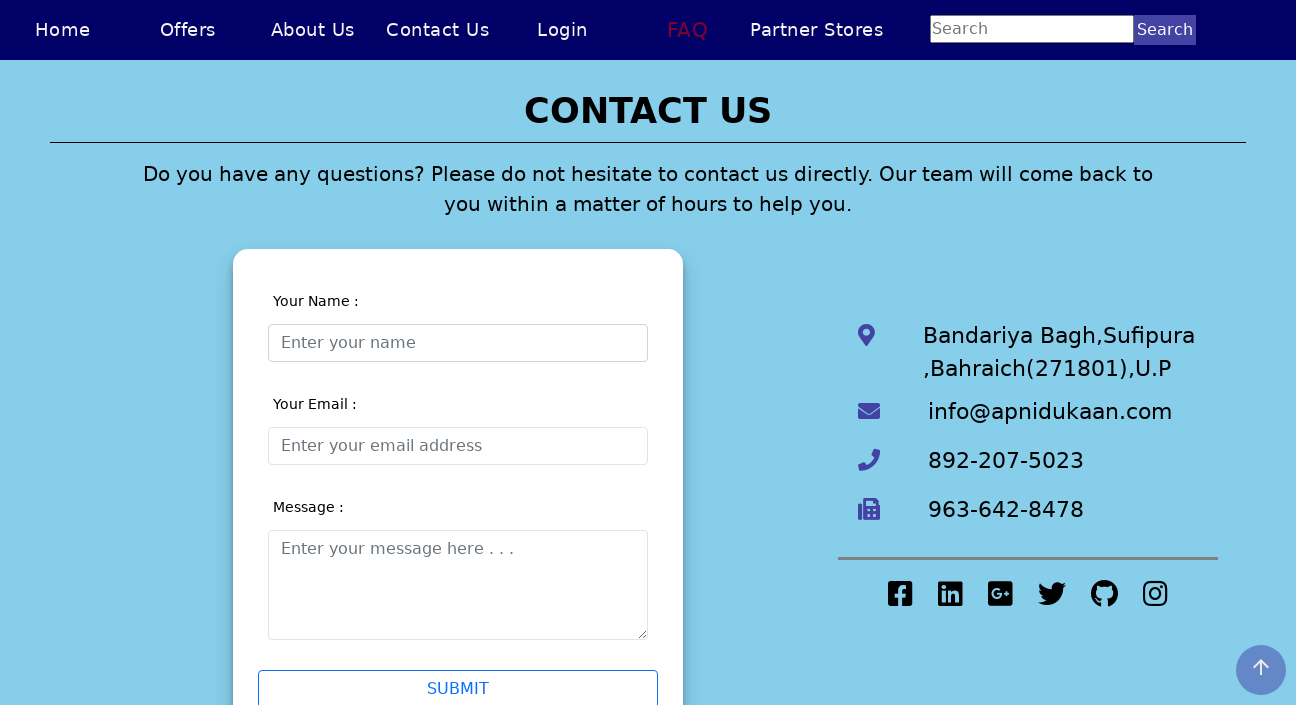

Clicked About Us navigation link at (312, 30) on text=About Us
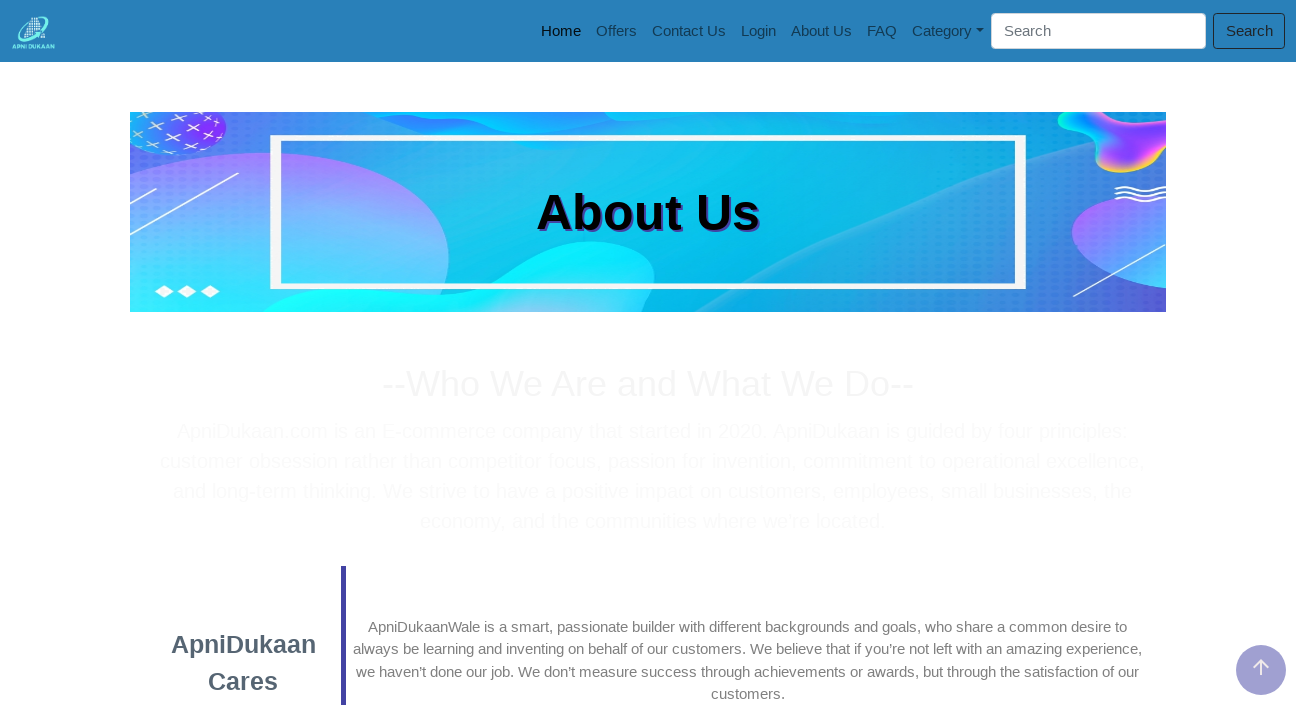

Clicked FAQ navigation link at (882, 31) on text=FAQ
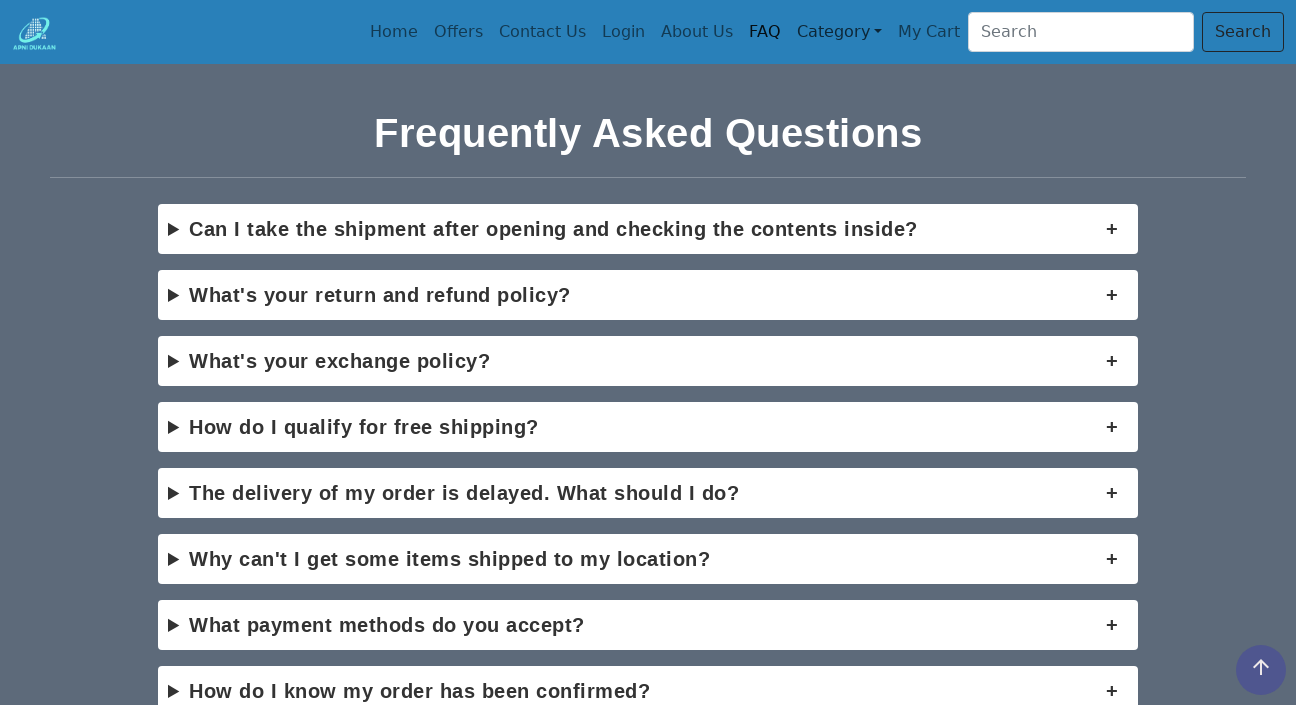

Clicked About Us navigation link at (697, 32) on text=About Us
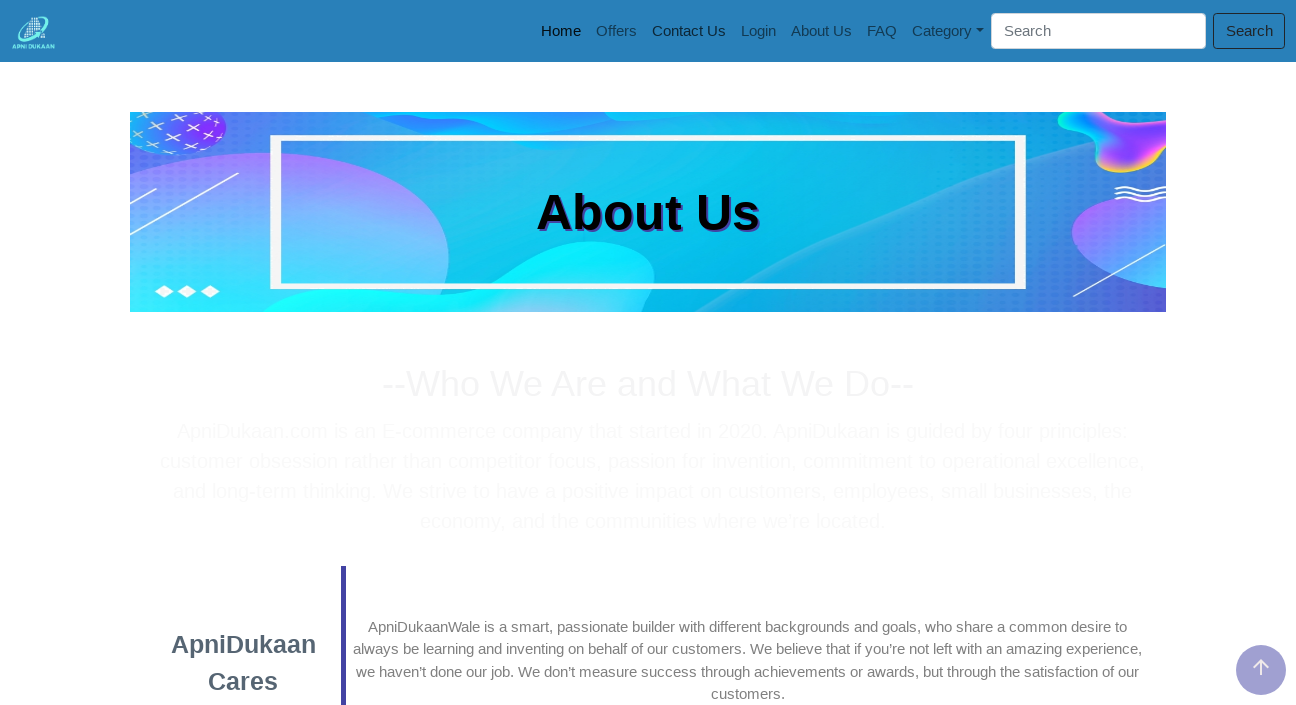

Opened navigation dropdown menu at (948, 31) on #navbarDropdown
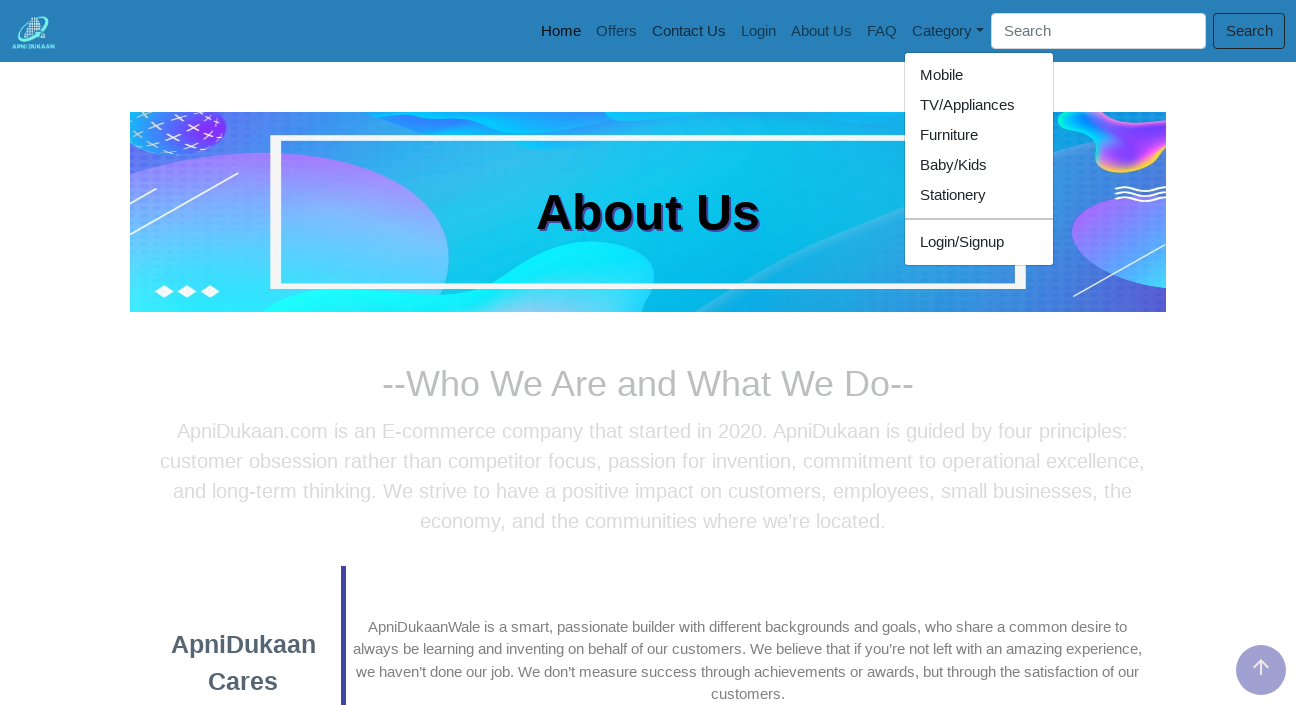

Clicked Mobile category from dropdown at (979, 75) on text=Mobile
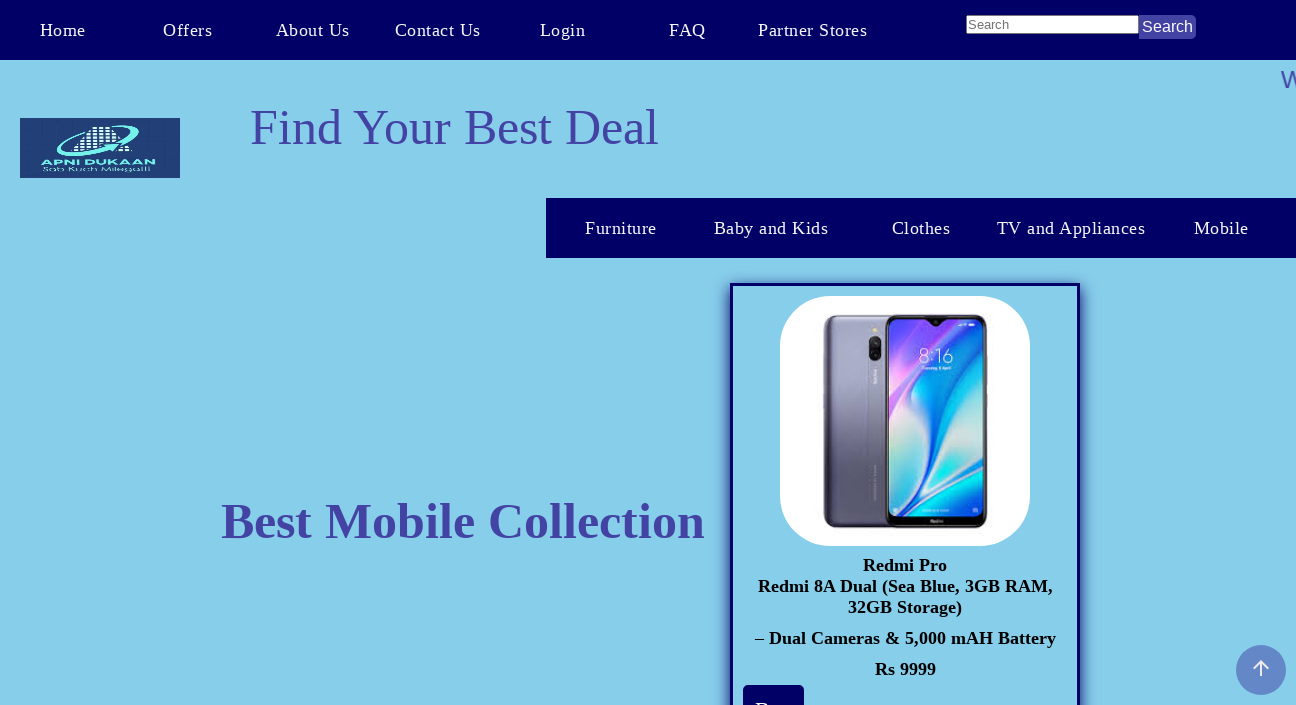

Clicked About Us navigation link at (312, 30) on text=About Us
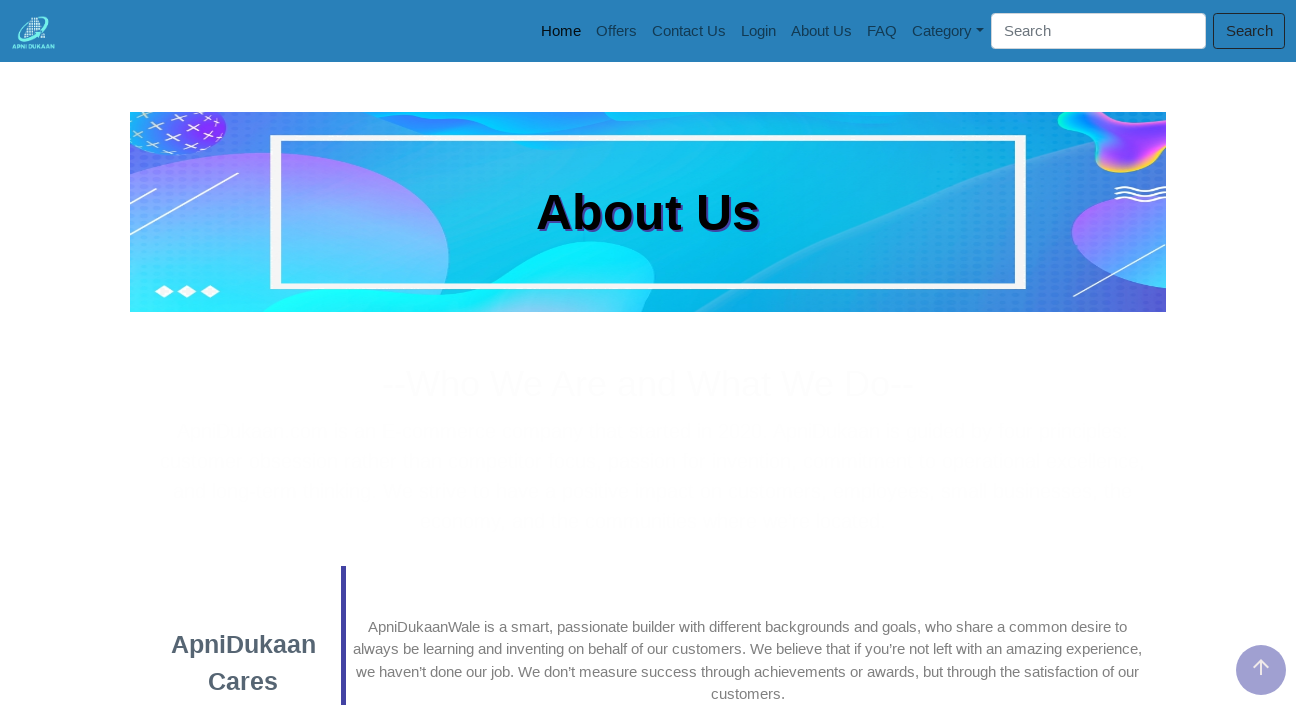

Opened navigation dropdown menu at (948, 31) on #navbarDropdown
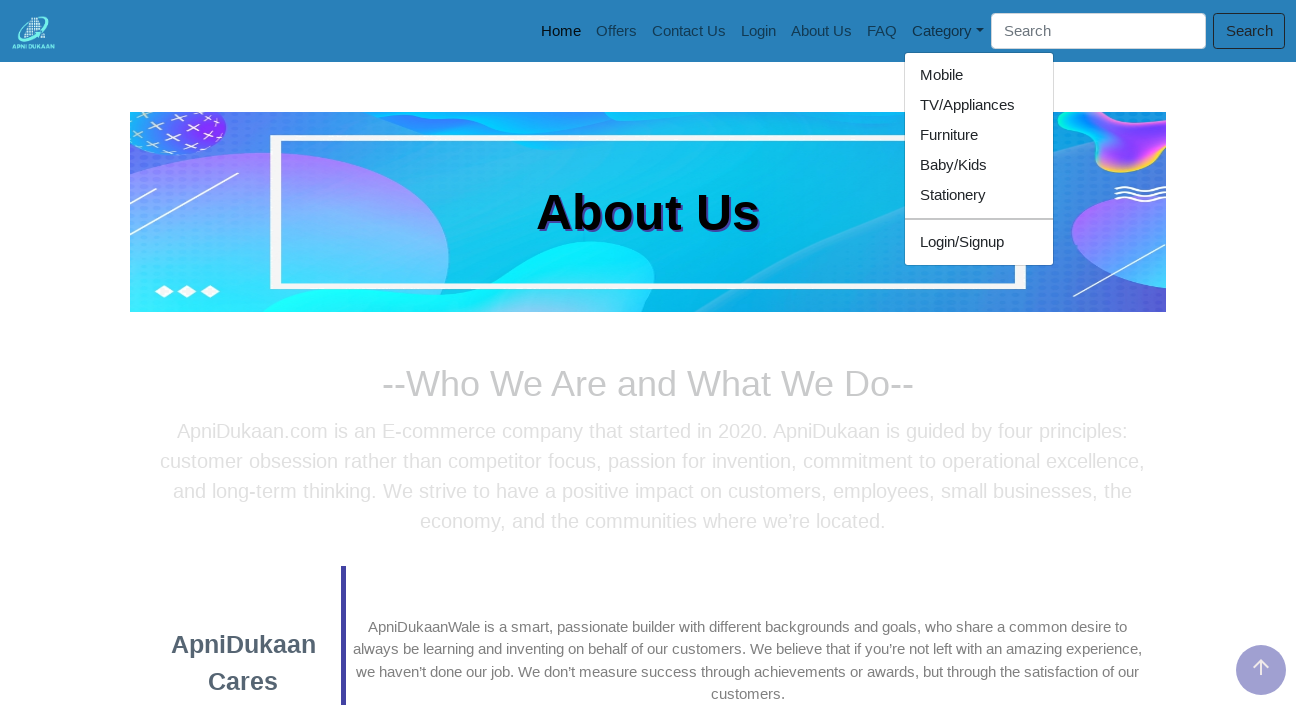

Clicked TV/Appliances category from dropdown at (979, 105) on text=TV/Appliances
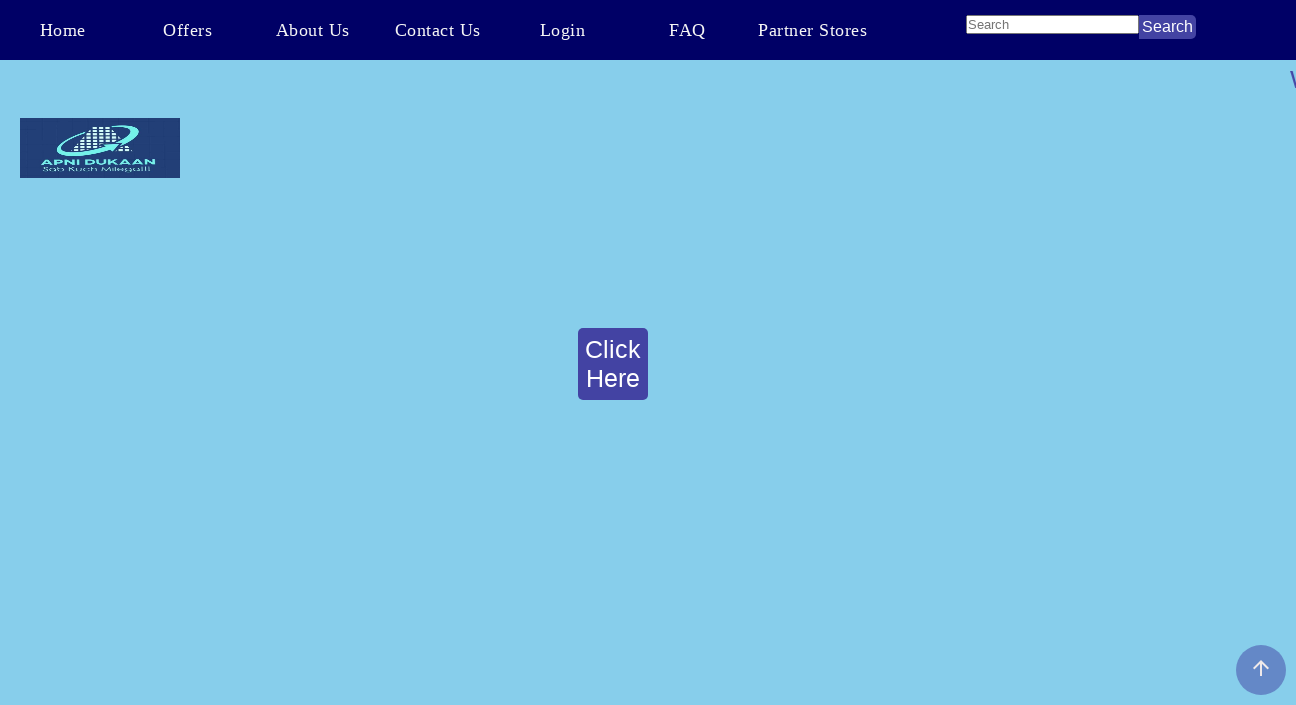

Clicked About Us navigation link at (312, 30) on text=About Us
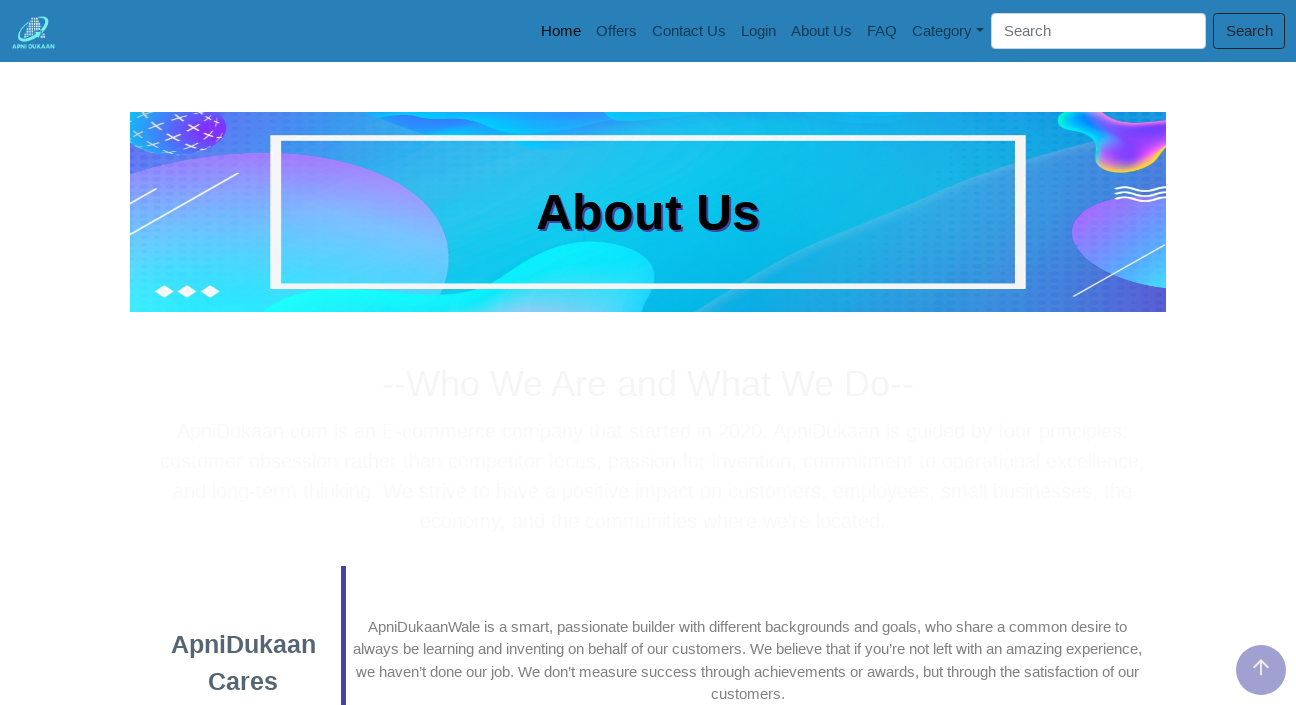

Opened navigation dropdown menu at (948, 31) on #navbarDropdown
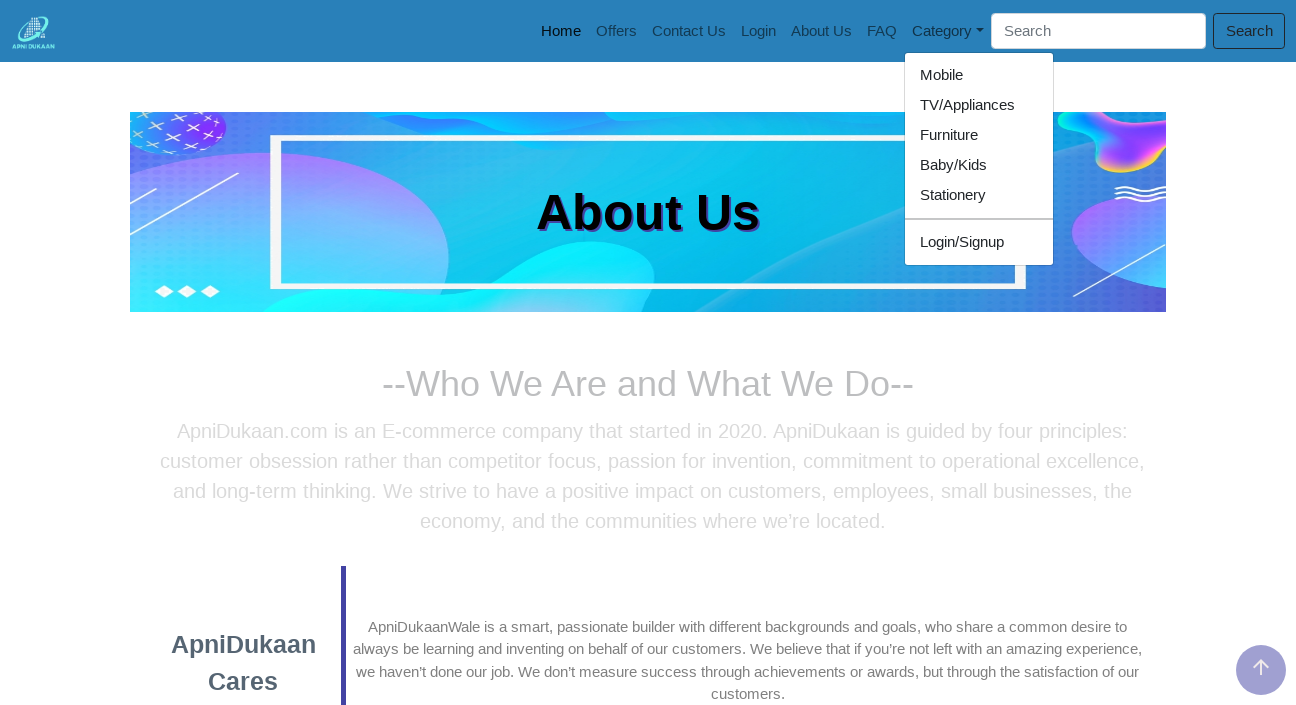

Clicked Furniture category from dropdown at (979, 135) on text=Furniture
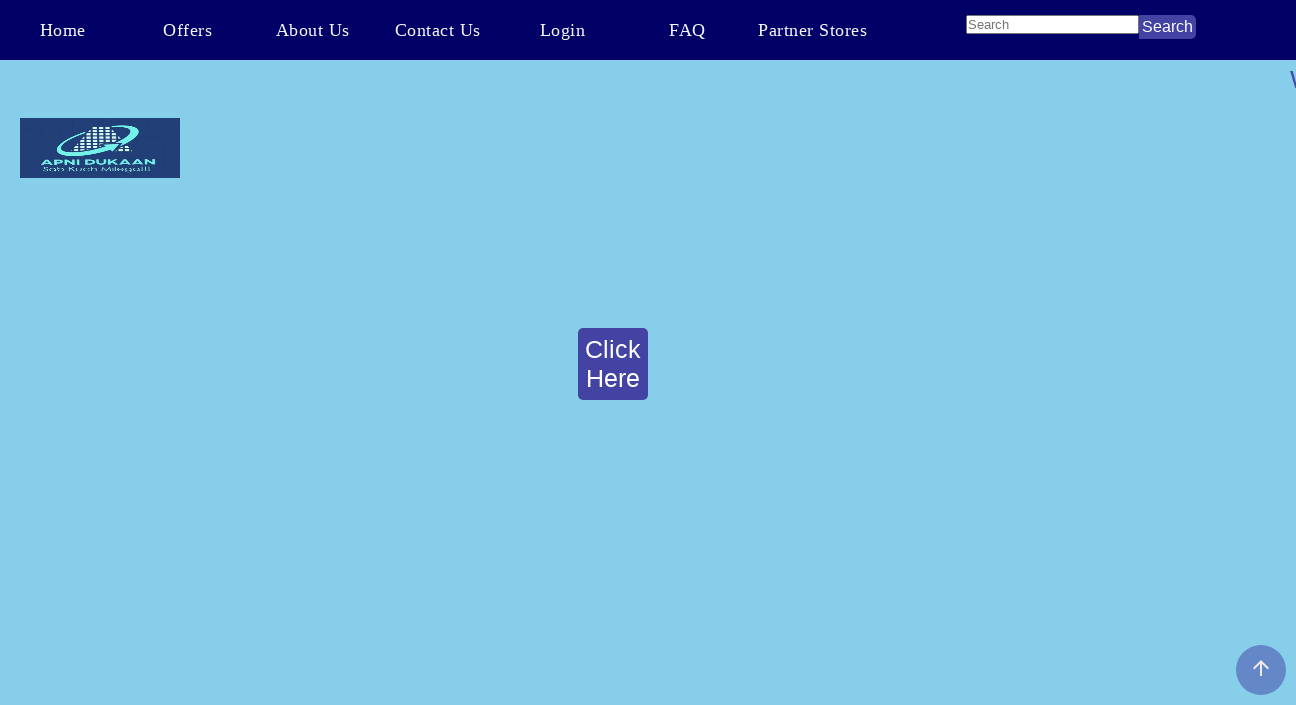

Clicked About Us navigation link at (312, 30) on text=About Us
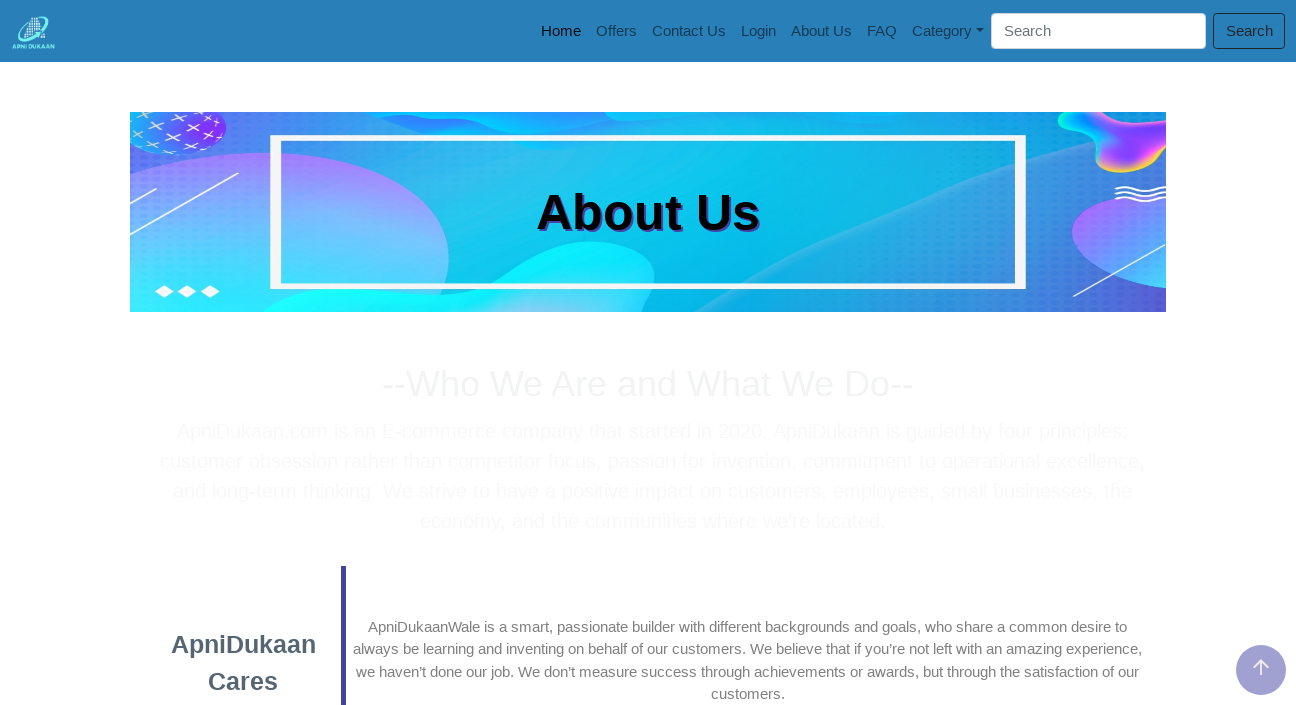

Opened navigation dropdown menu at (948, 31) on #navbarDropdown
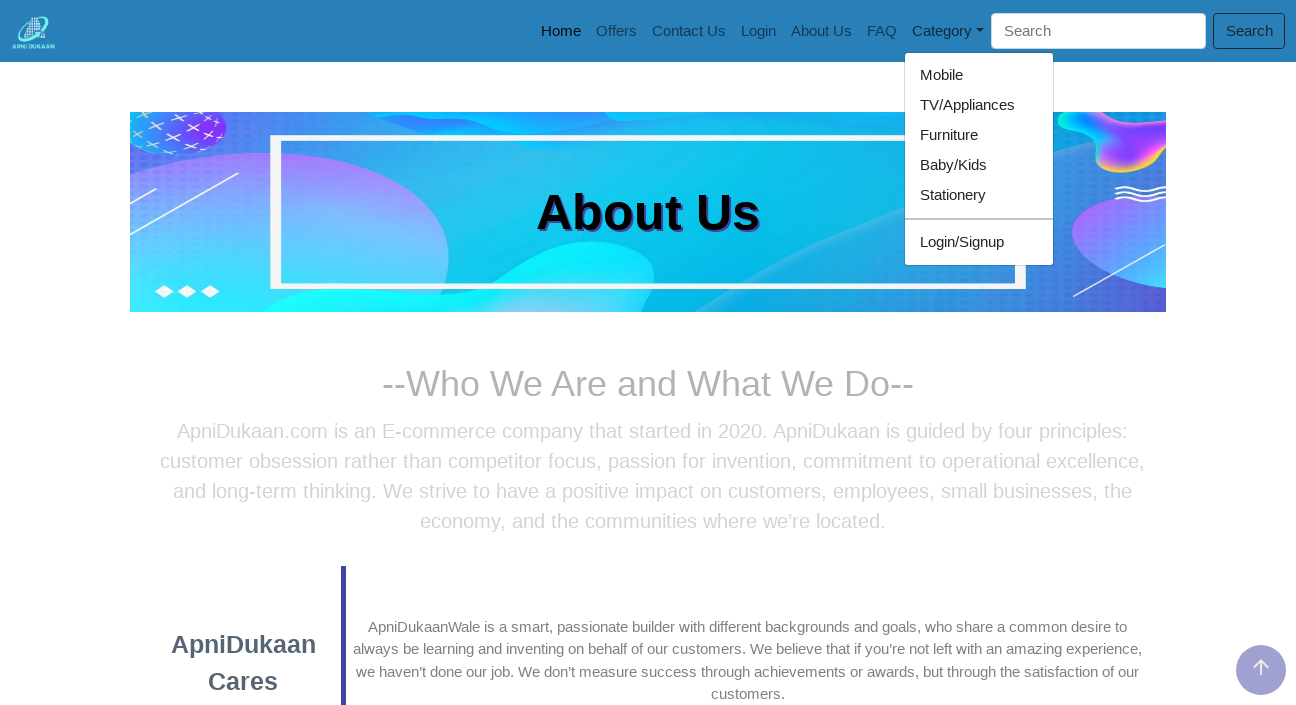

Clicked Baby/Kids category from dropdown at (979, 165) on text=Baby/Kids
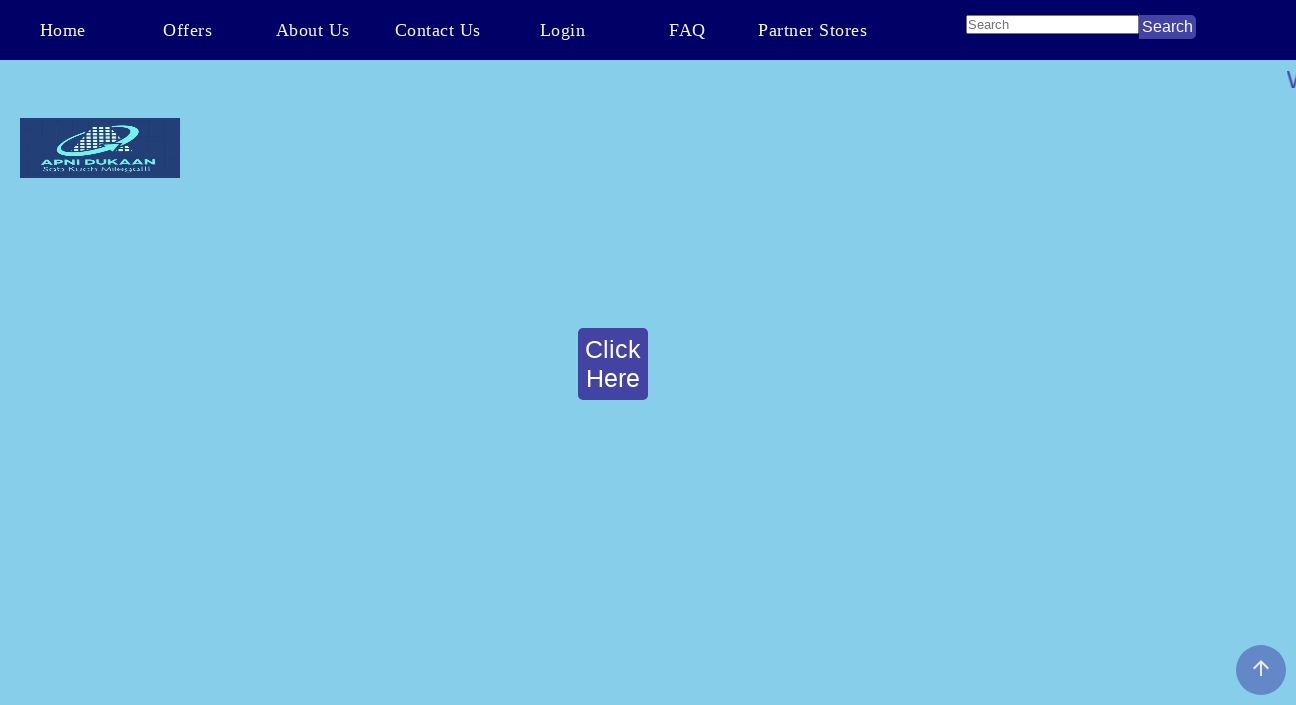

Clicked About Us navigation link at (312, 30) on text=About Us
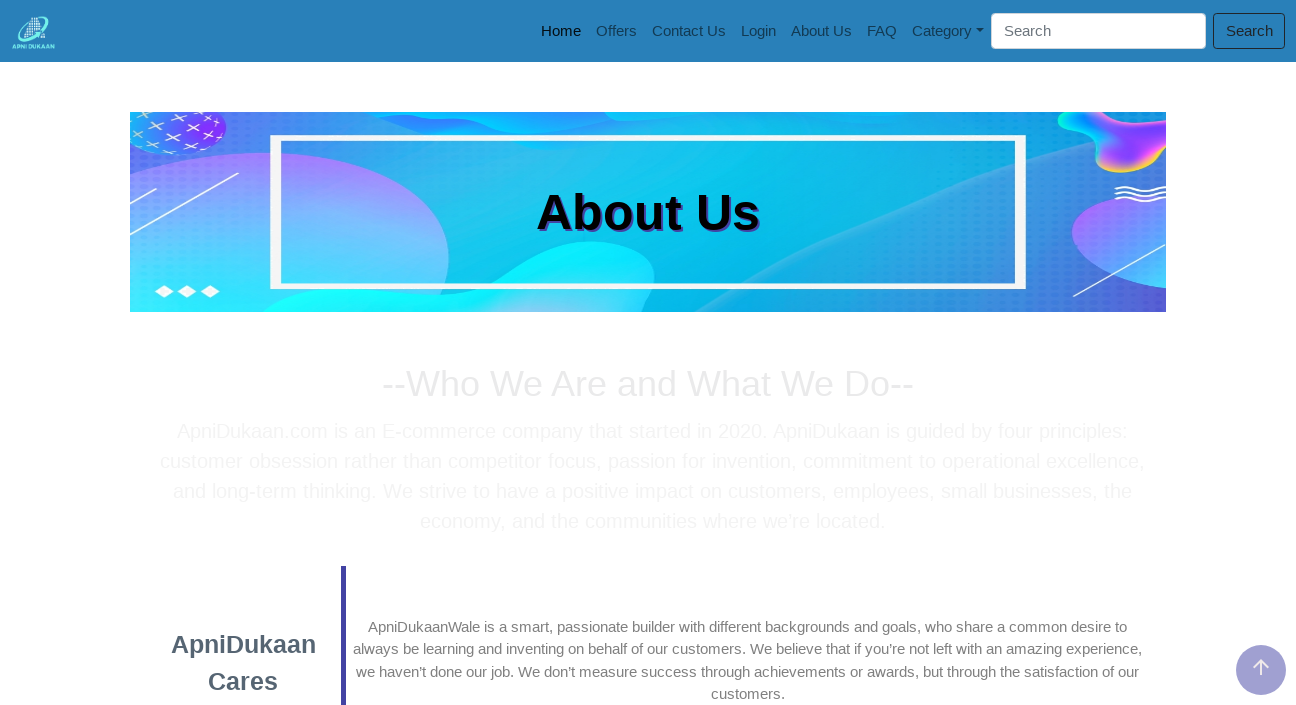

Opened navigation dropdown menu at (948, 31) on #navbarDropdown
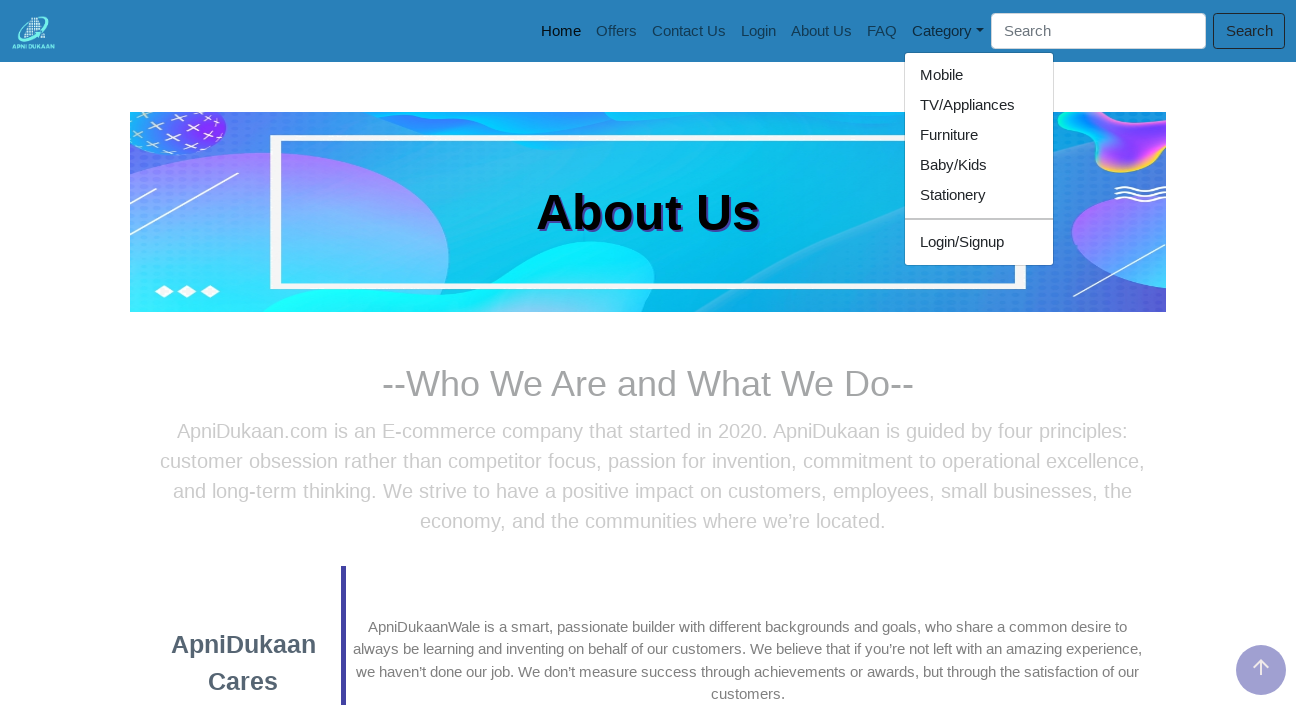

Clicked Stationery category from dropdown at (979, 195) on text=Stationery
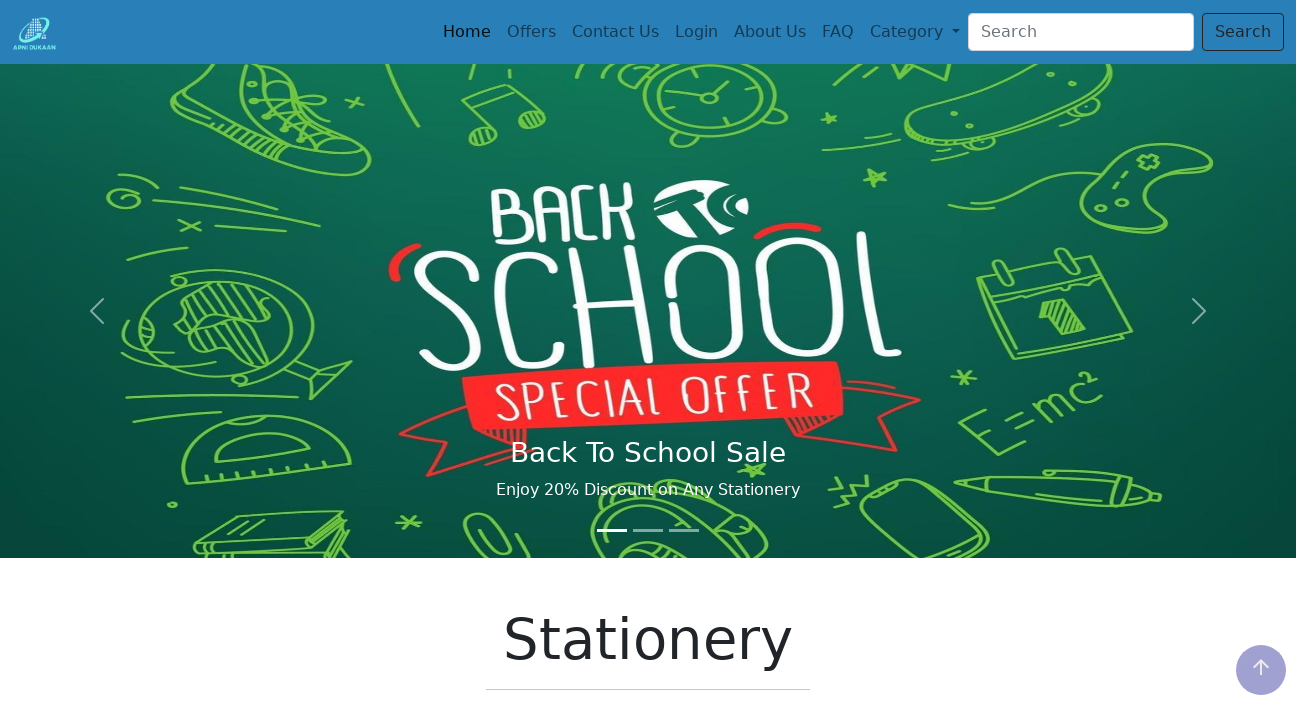

Clicked About Us navigation link at (770, 32) on text=About Us
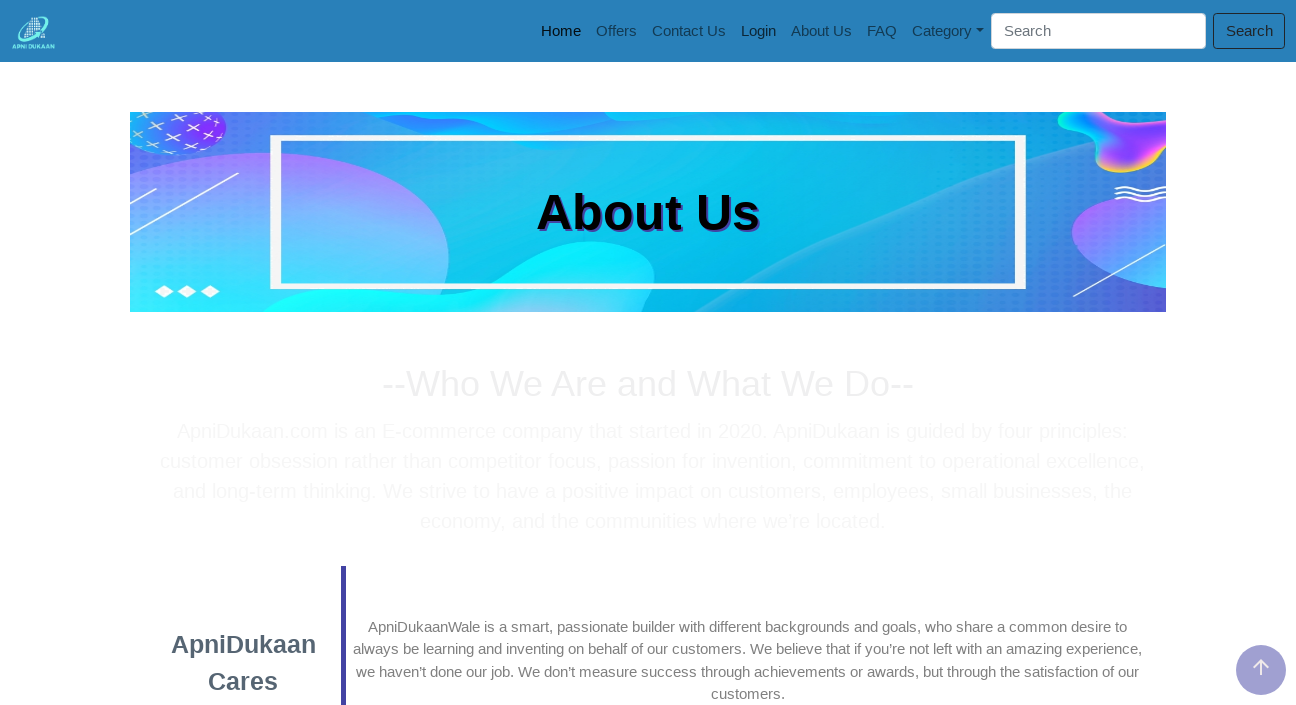

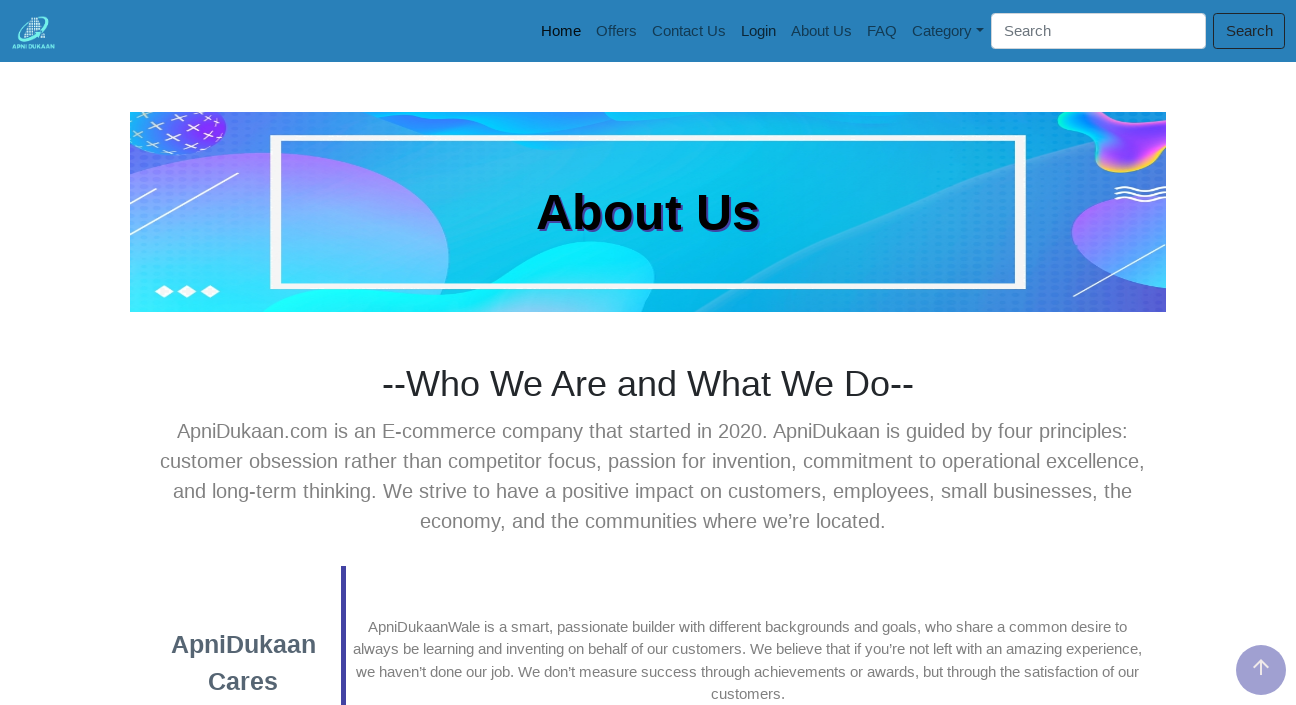